Tests editing a todo item by double-clicking, changing the text, and pressing Enter

Starting URL: https://demo.playwright.dev/todomvc

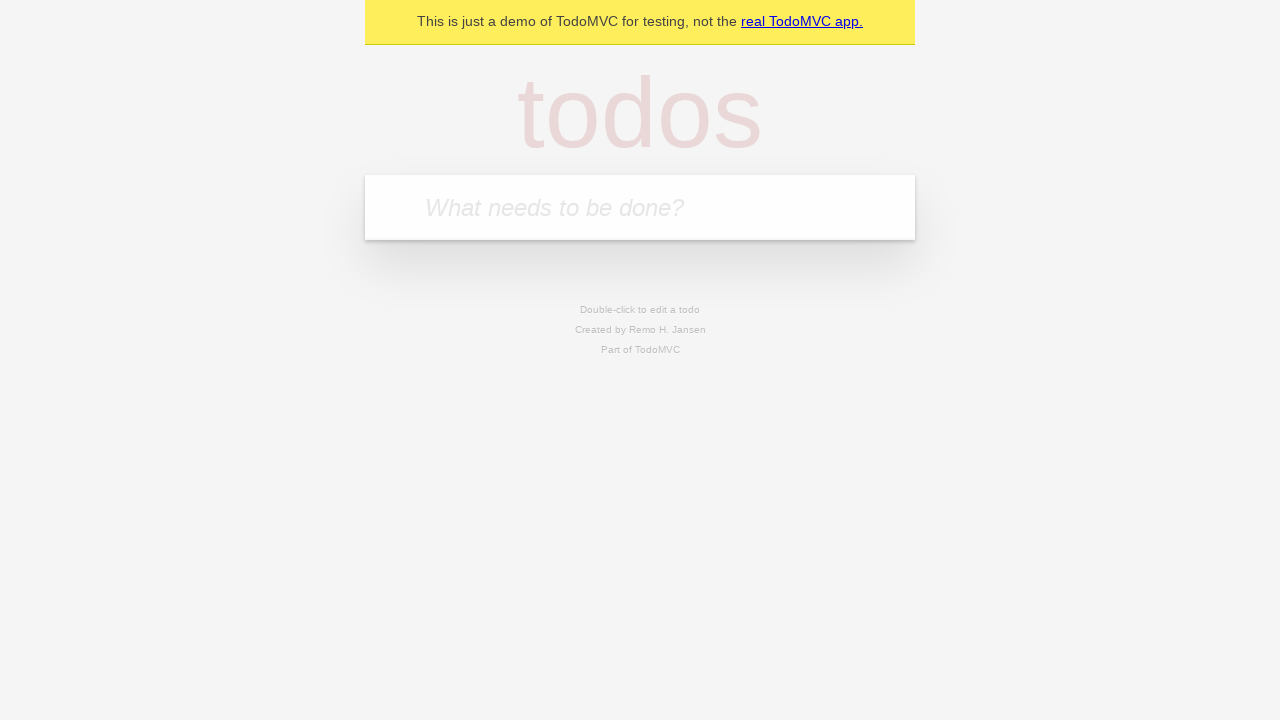

Filled todo input with 'buy some cheese' on internal:attr=[placeholder="What needs to be done?"i]
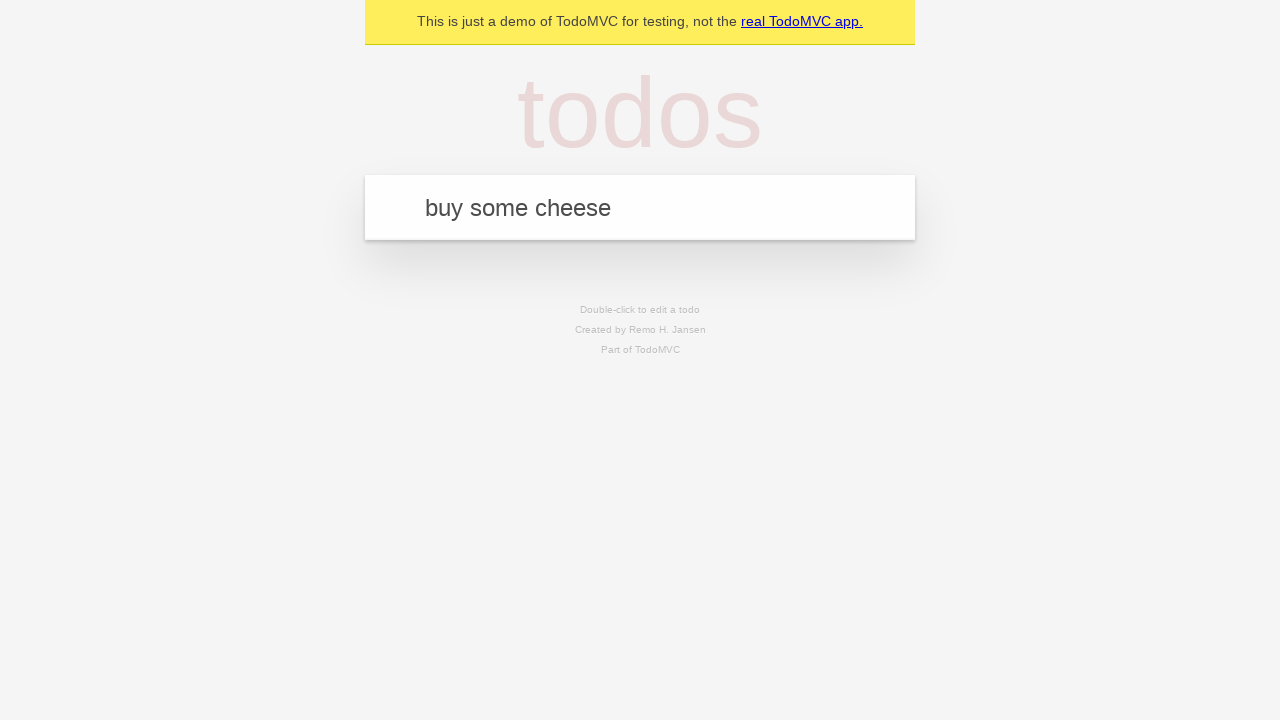

Pressed Enter to create first todo on internal:attr=[placeholder="What needs to be done?"i]
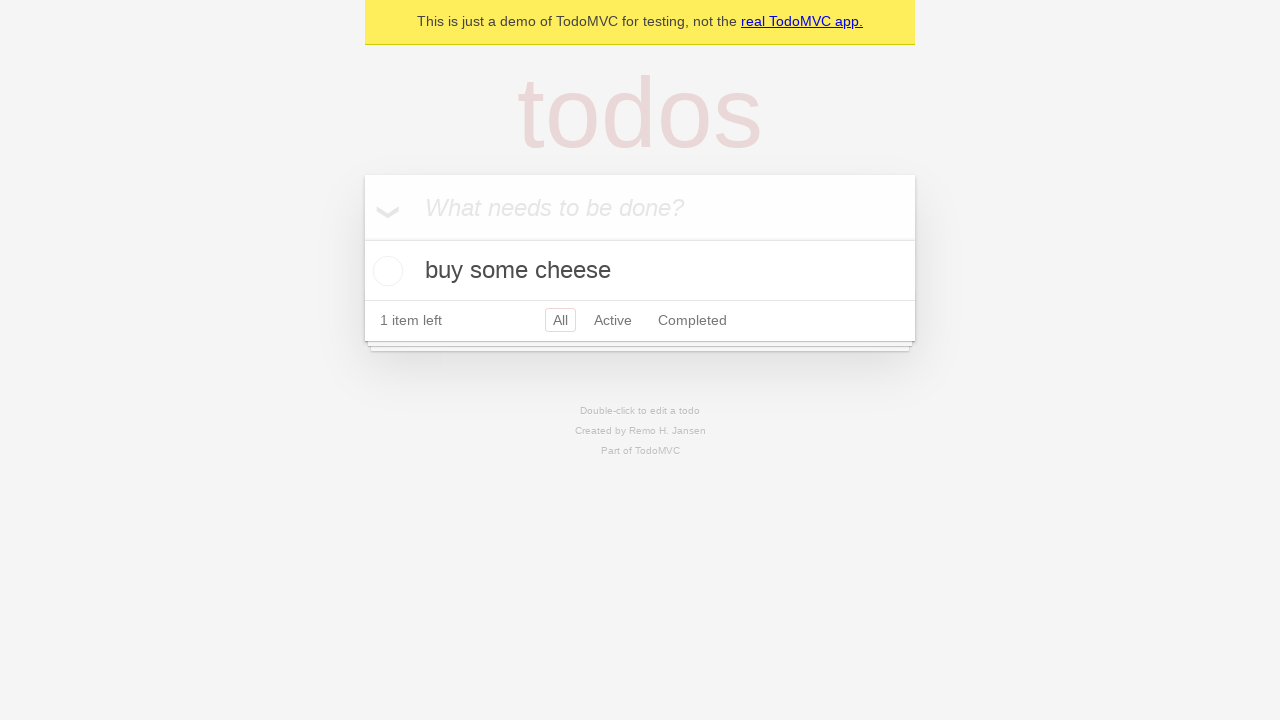

Filled todo input with 'feed the cat' on internal:attr=[placeholder="What needs to be done?"i]
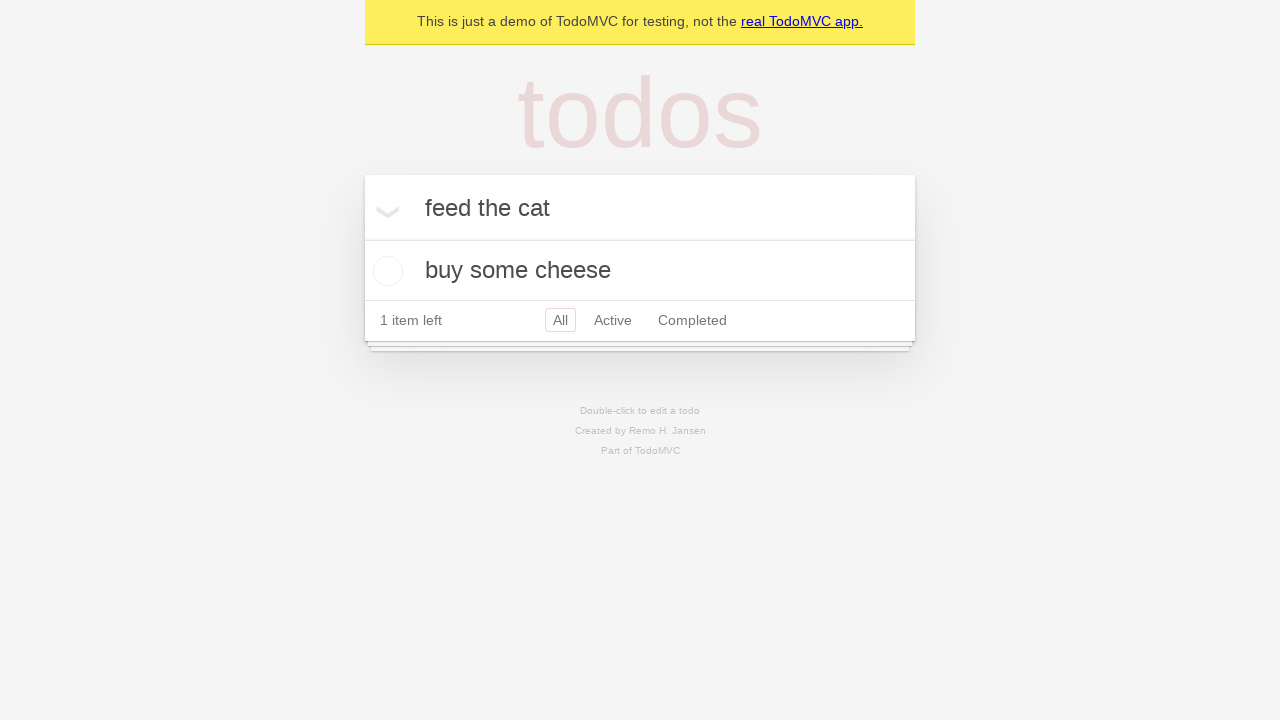

Pressed Enter to create second todo on internal:attr=[placeholder="What needs to be done?"i]
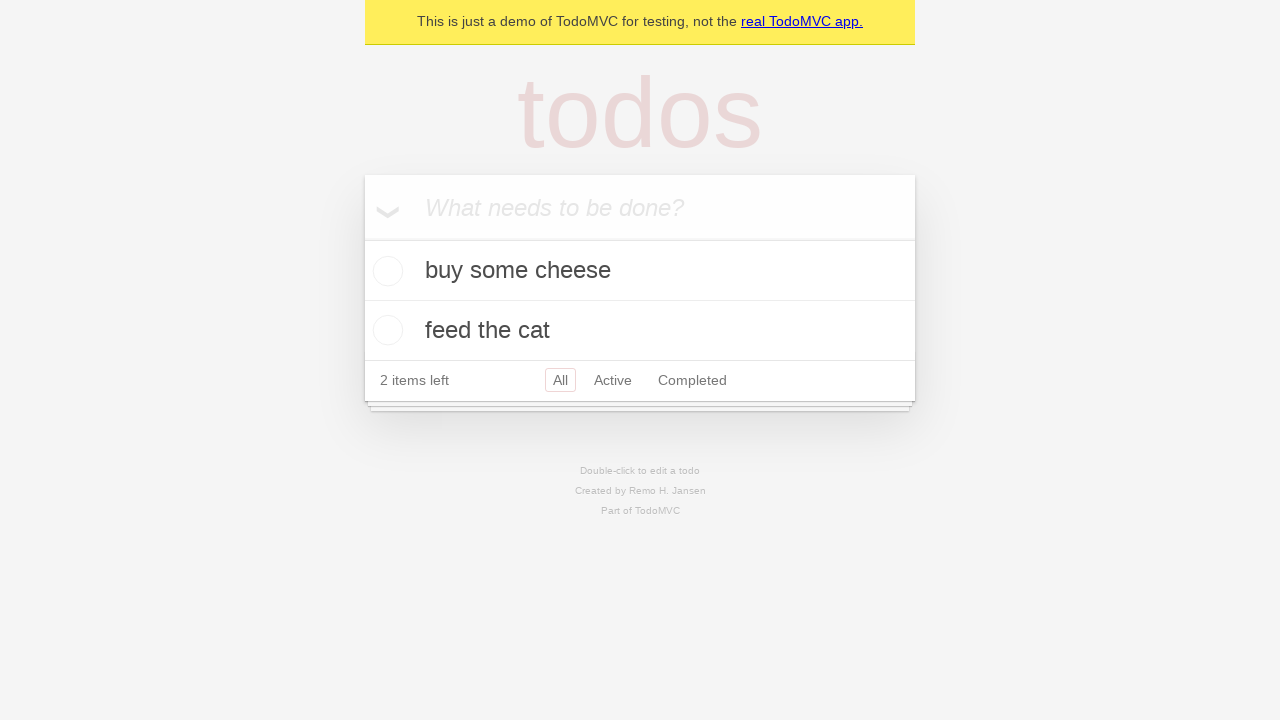

Filled todo input with 'book a doctors appointment' on internal:attr=[placeholder="What needs to be done?"i]
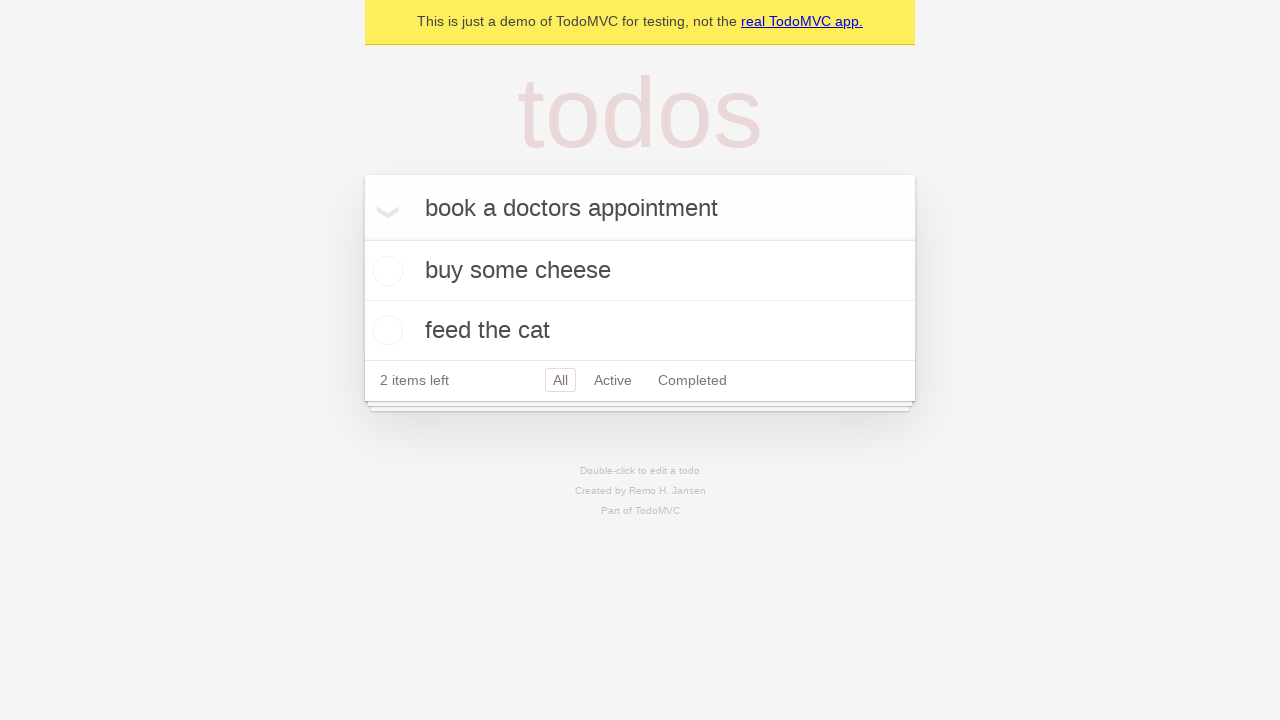

Pressed Enter to create third todo on internal:attr=[placeholder="What needs to be done?"i]
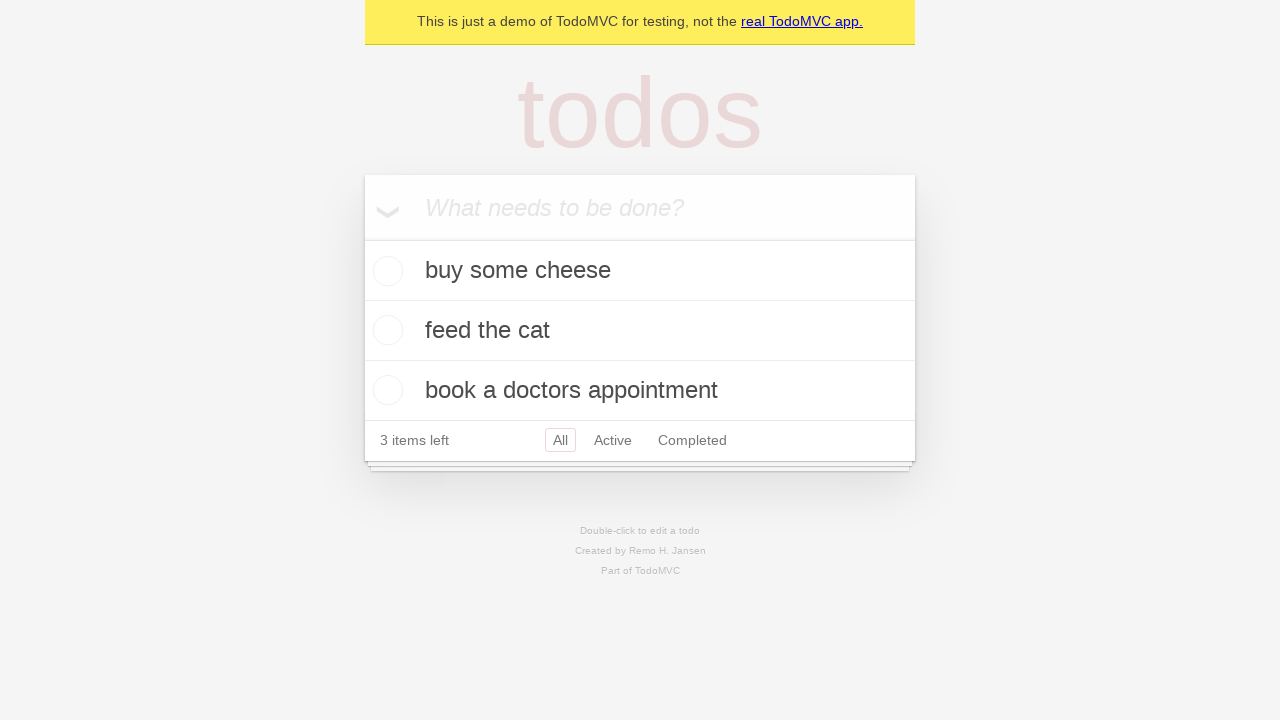

Waited for all three todos to be created
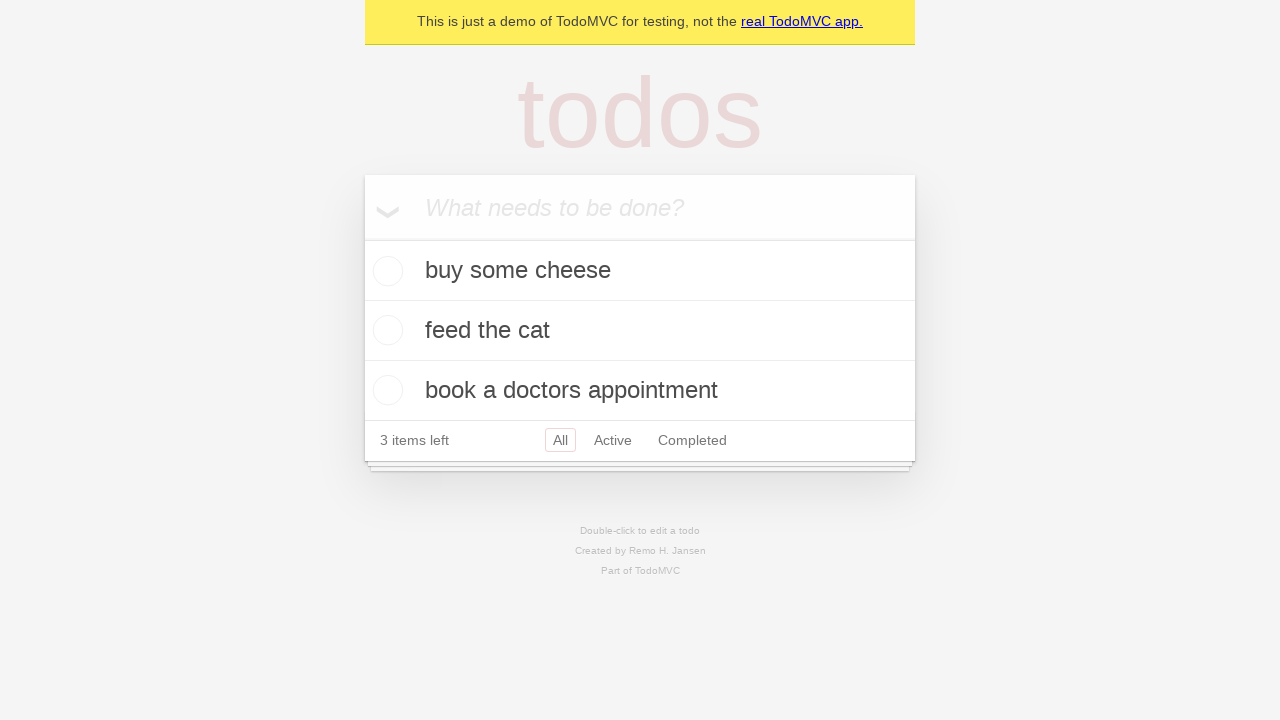

Located all todo items
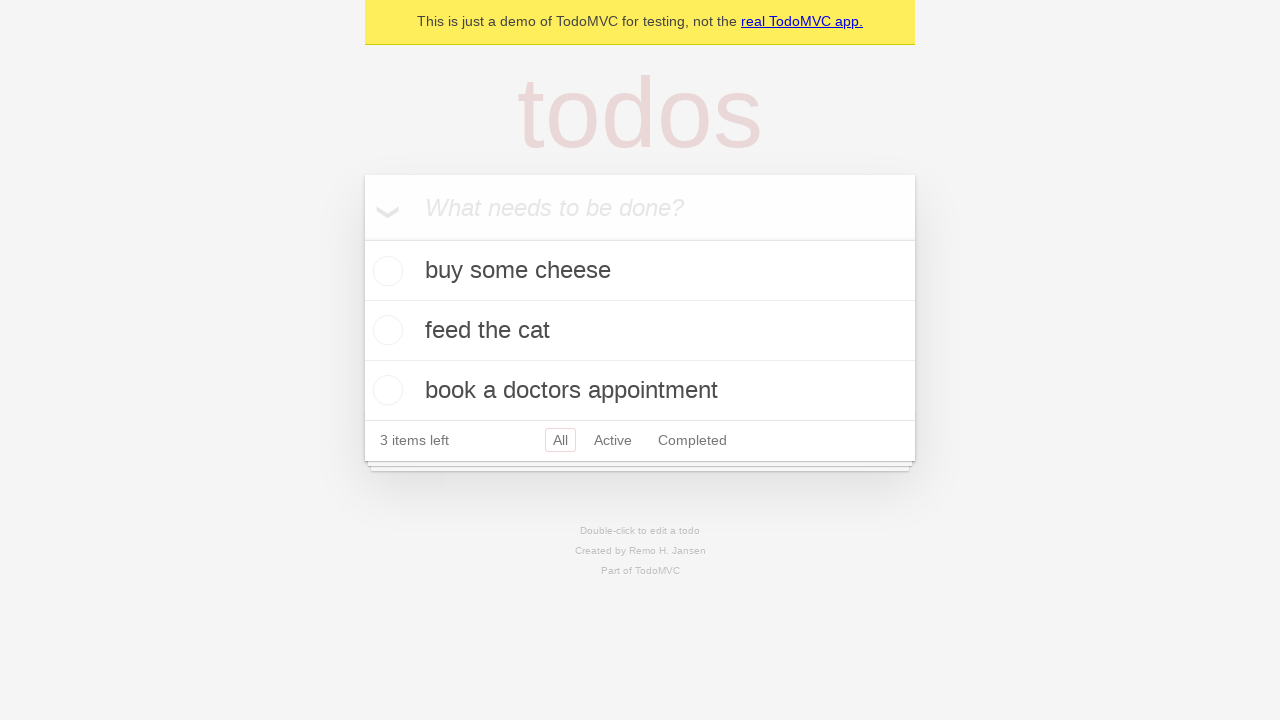

Selected second todo item
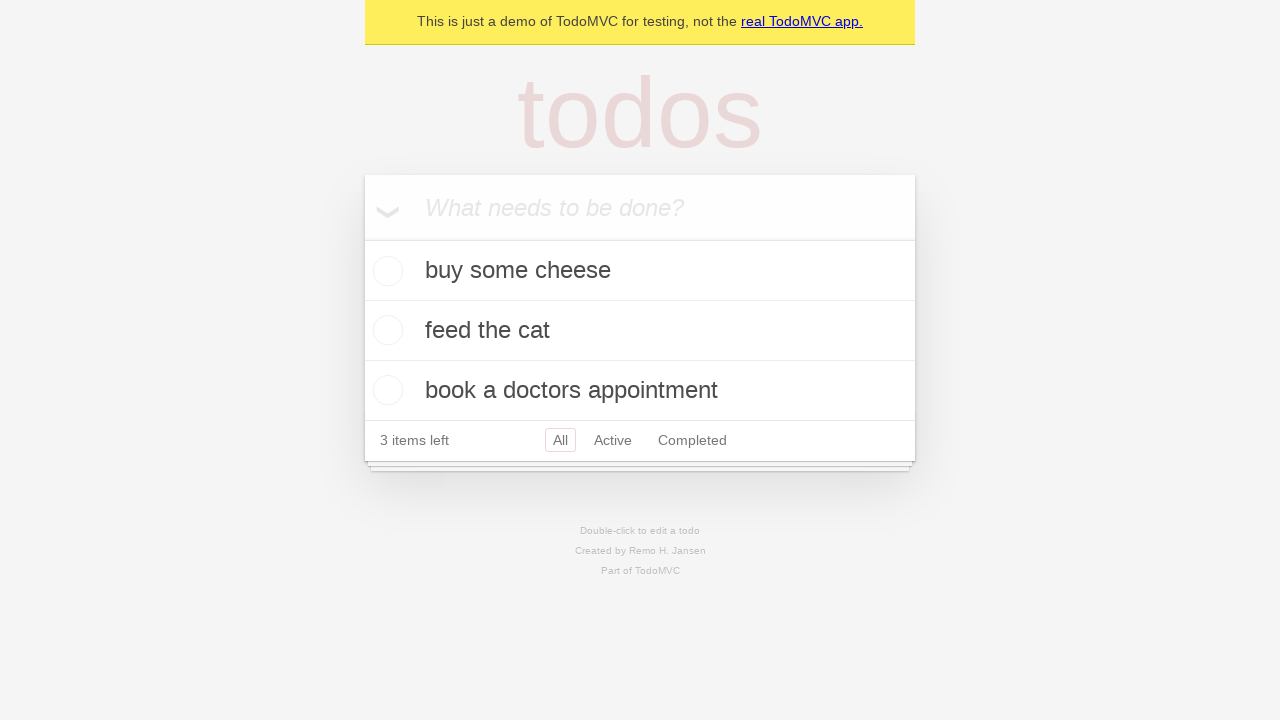

Double-clicked second todo to enter edit mode at (640, 331) on internal:testid=[data-testid="todo-item"s] >> nth=1
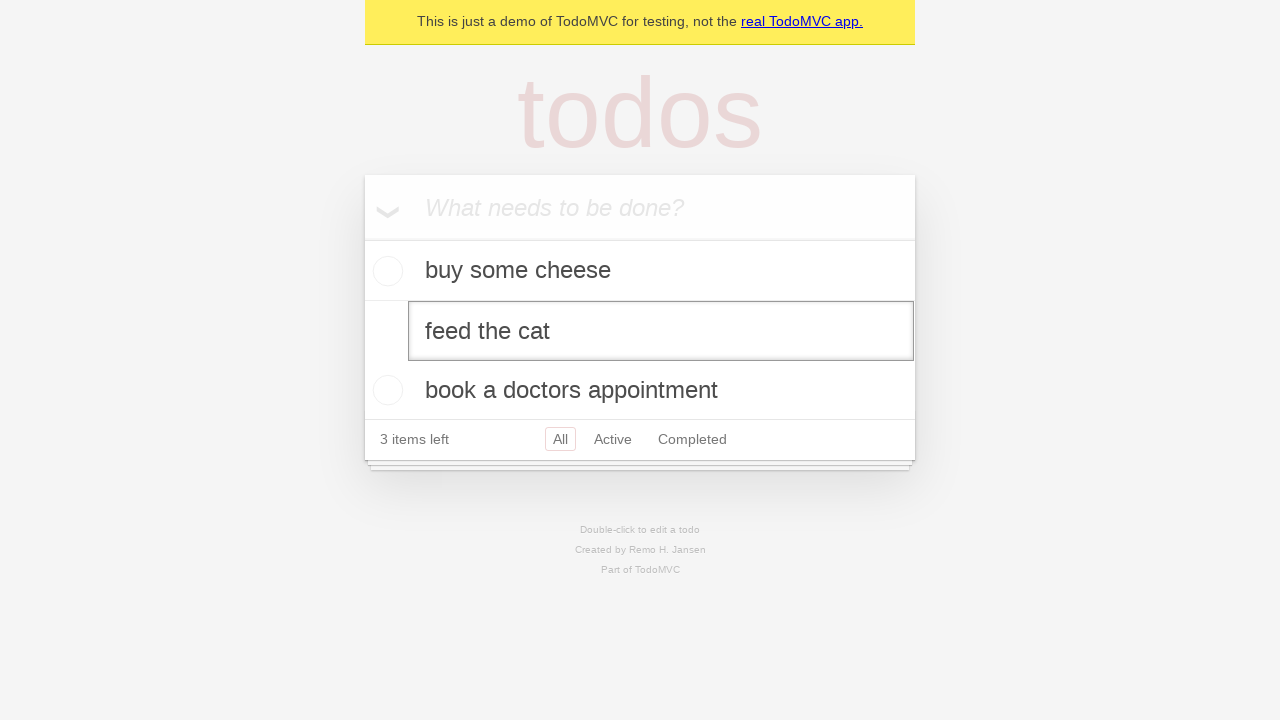

Changed todo text to 'buy some sausages' on internal:testid=[data-testid="todo-item"s] >> nth=1 >> internal:role=textbox[nam
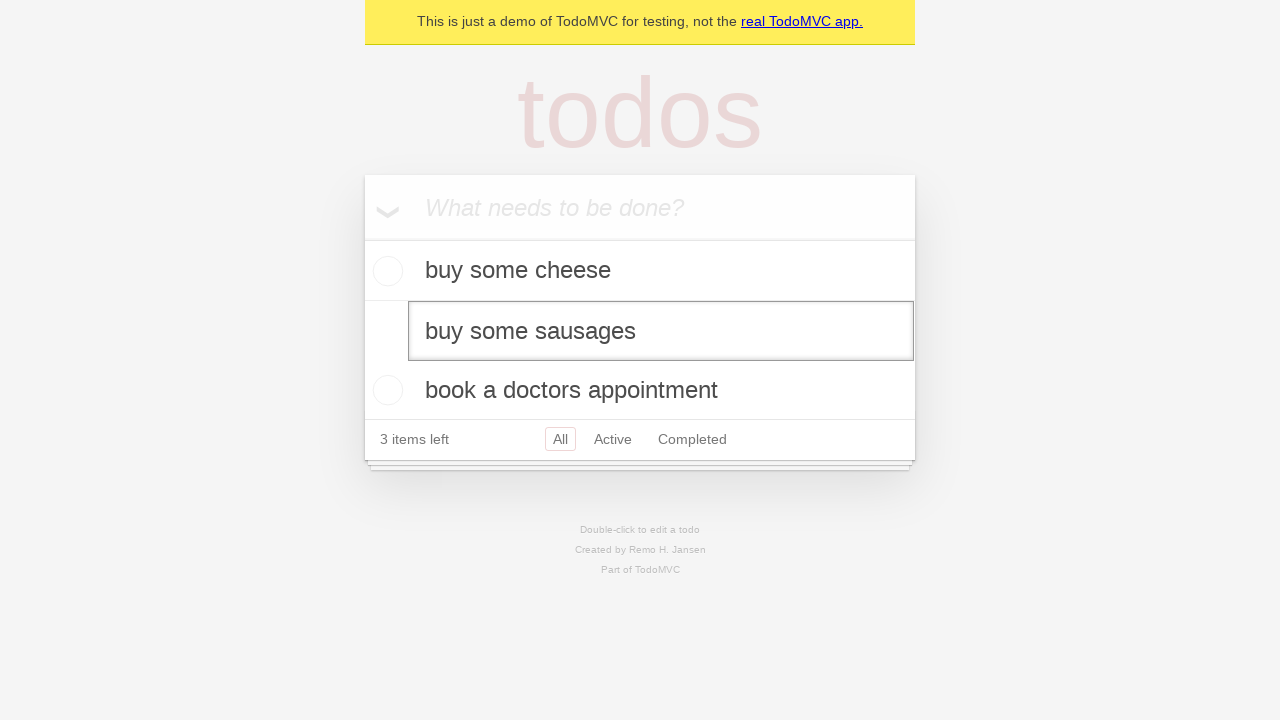

Pressed Enter to save edited todo on internal:testid=[data-testid="todo-item"s] >> nth=1 >> internal:role=textbox[nam
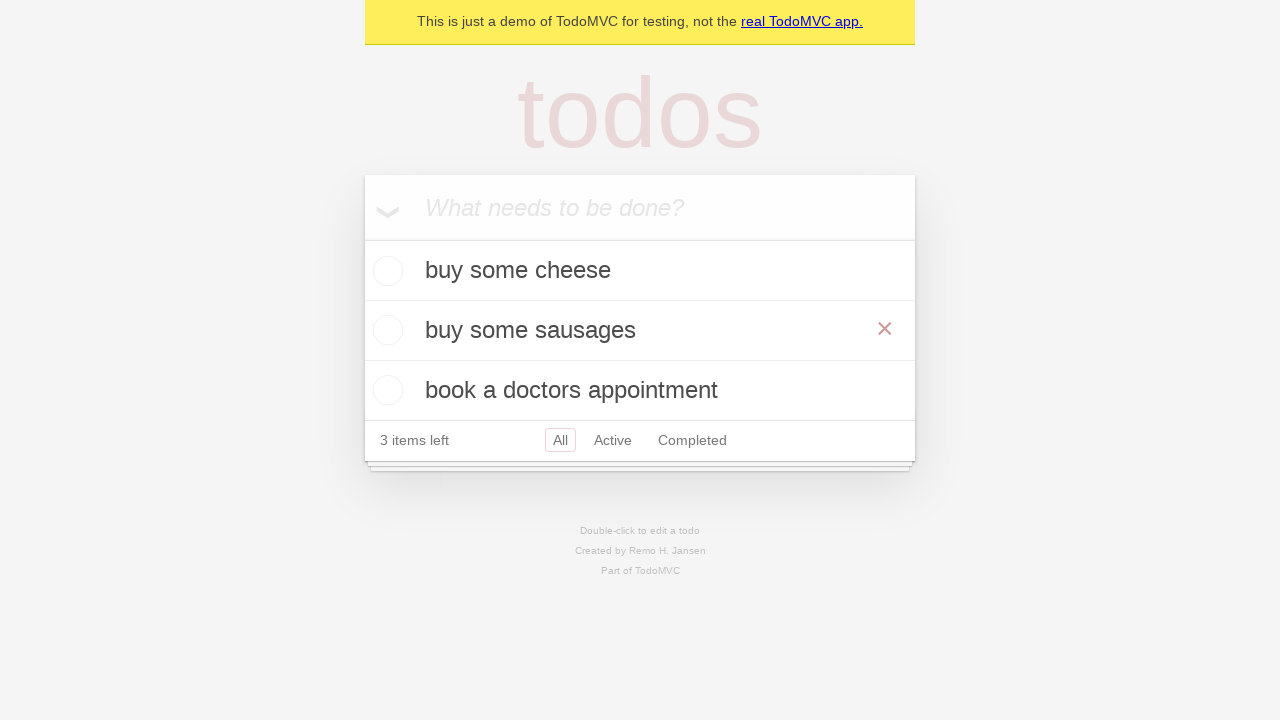

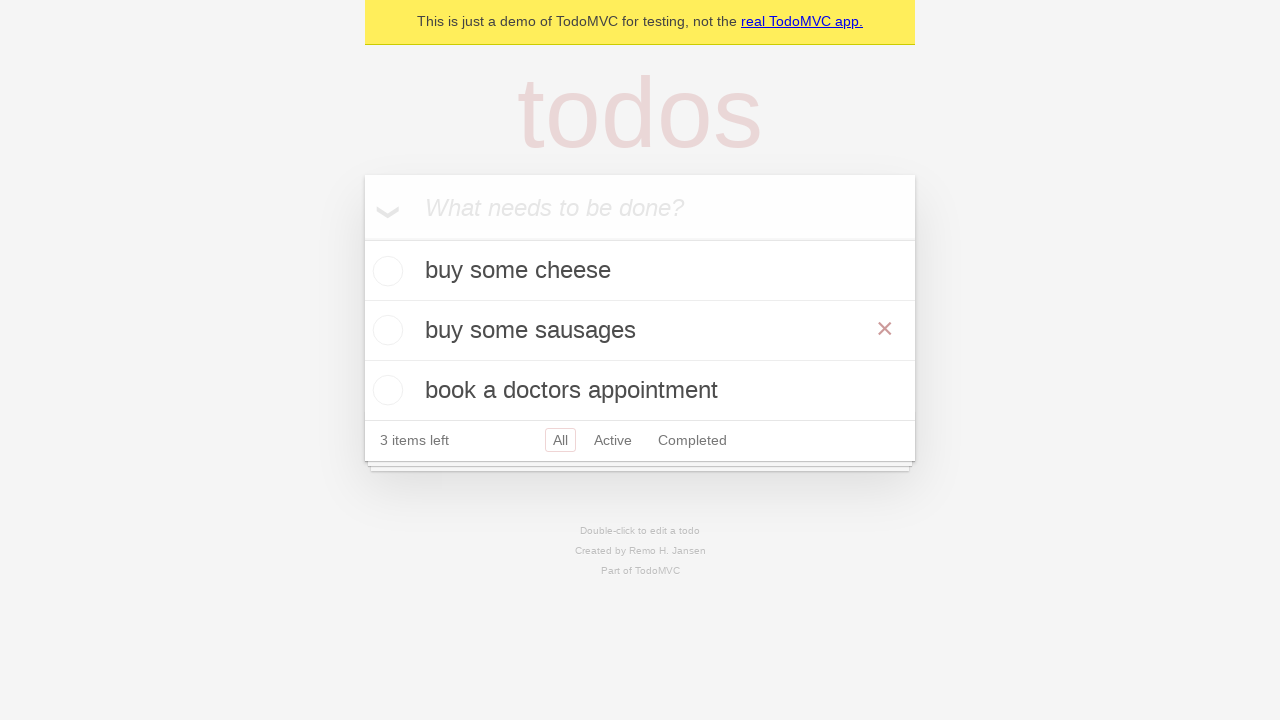